Tests a web form by entering text into a text box and clicking the submit button, then verifying the success message is displayed

Starting URL: https://www.selenium.dev/selenium/web/web-form.html

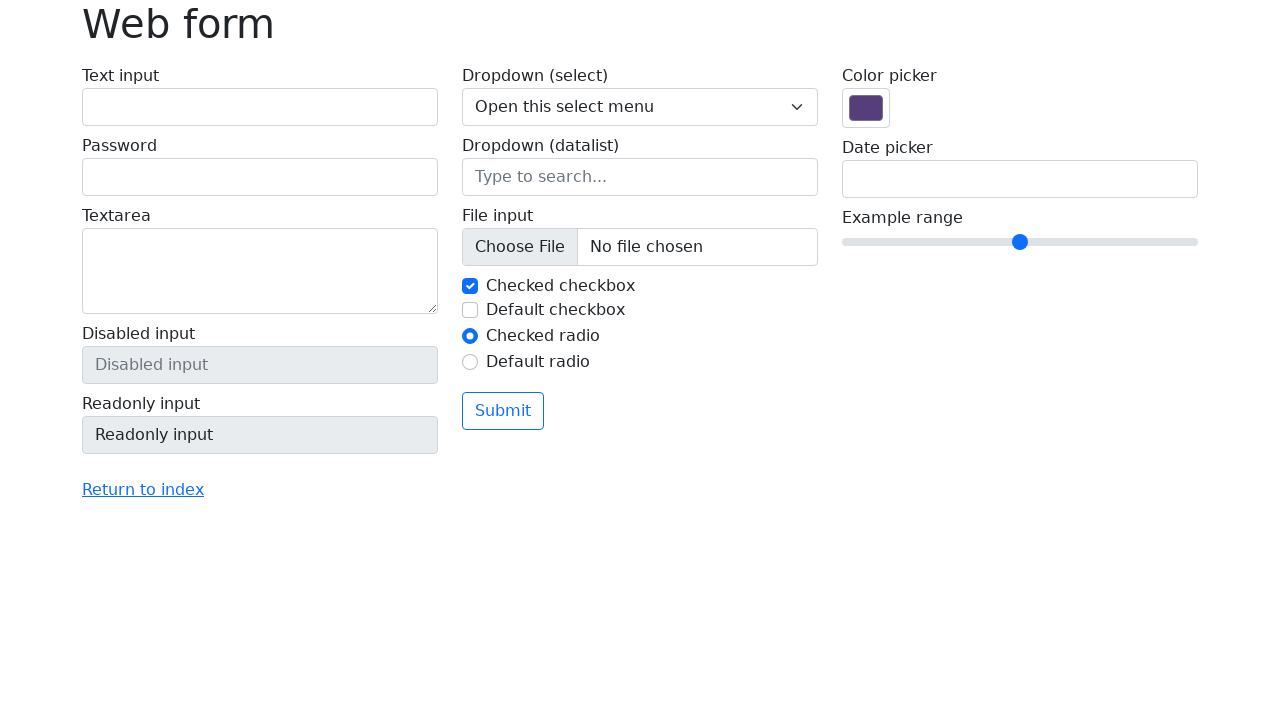

Verified page title is 'Web form'
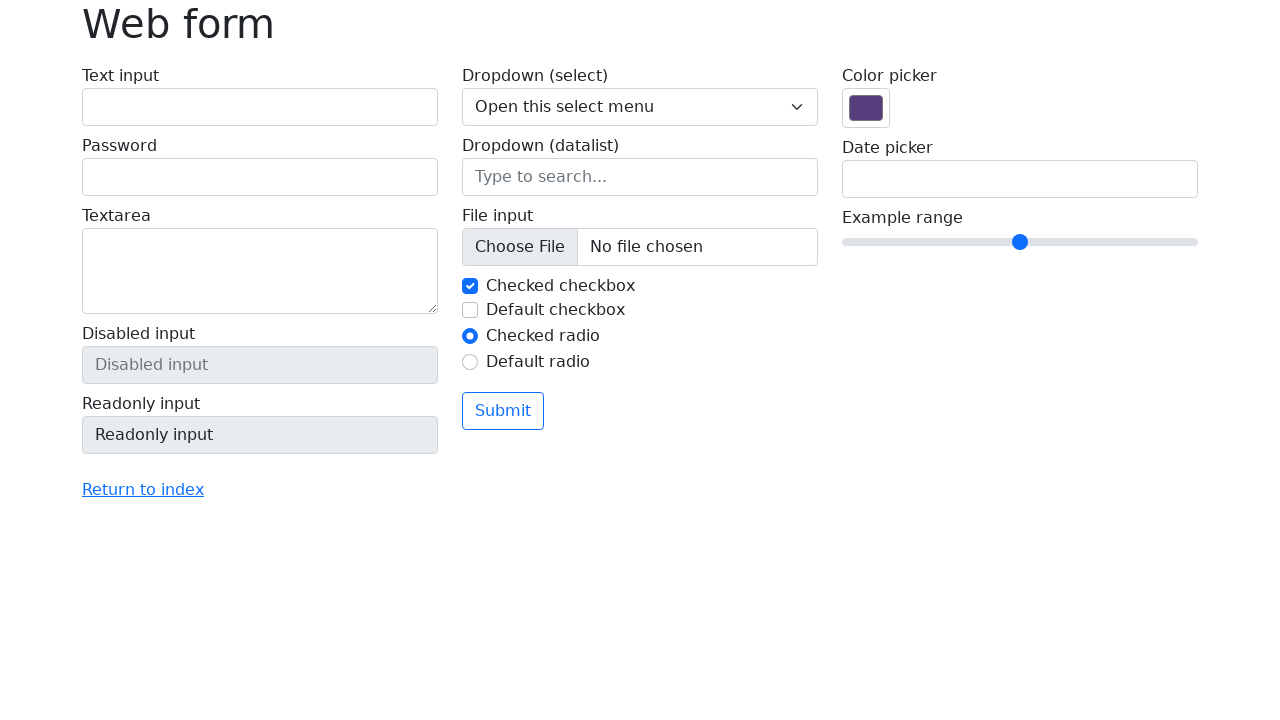

Filled text box with 'Selenium' on input[name='my-text']
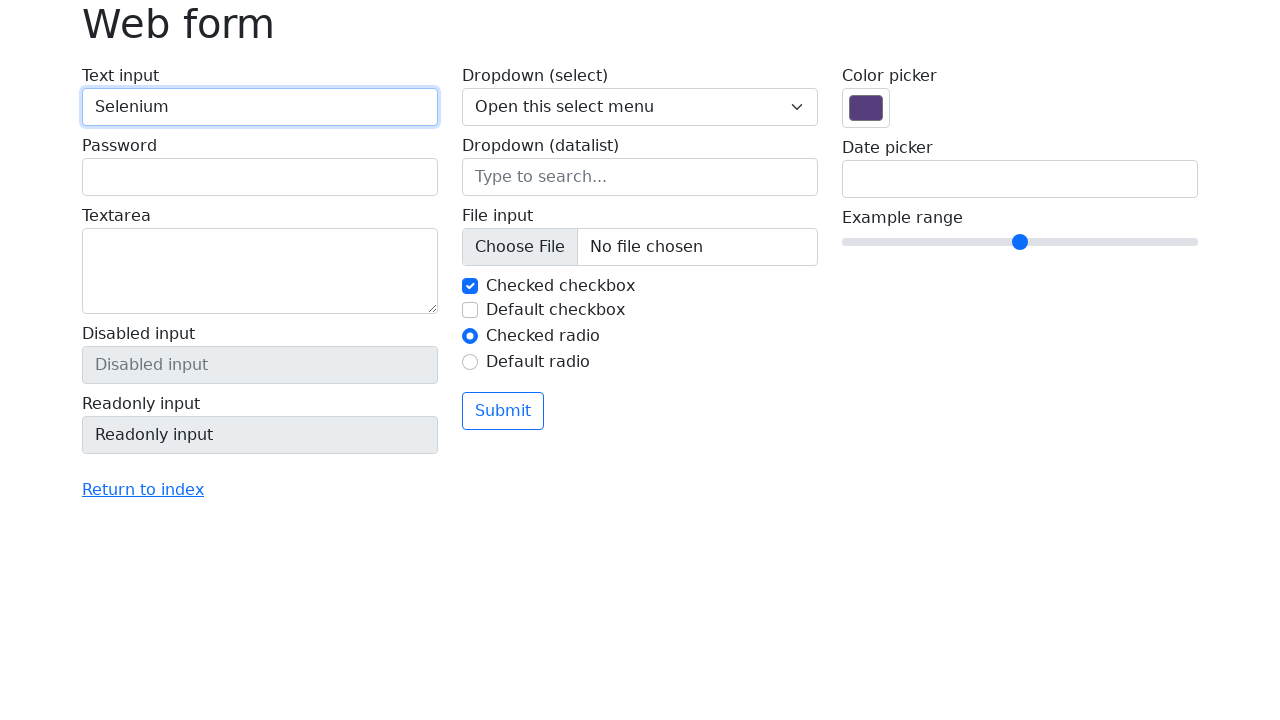

Clicked the submit button at (503, 411) on button
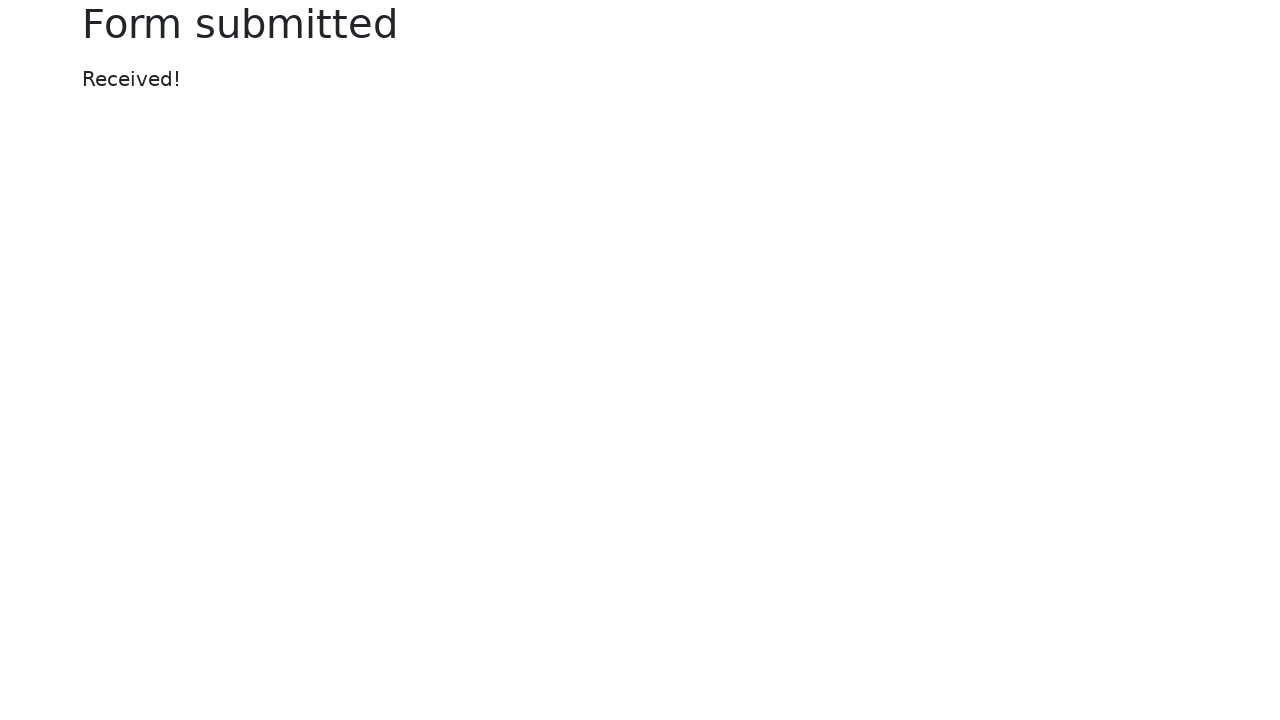

Success message element became visible
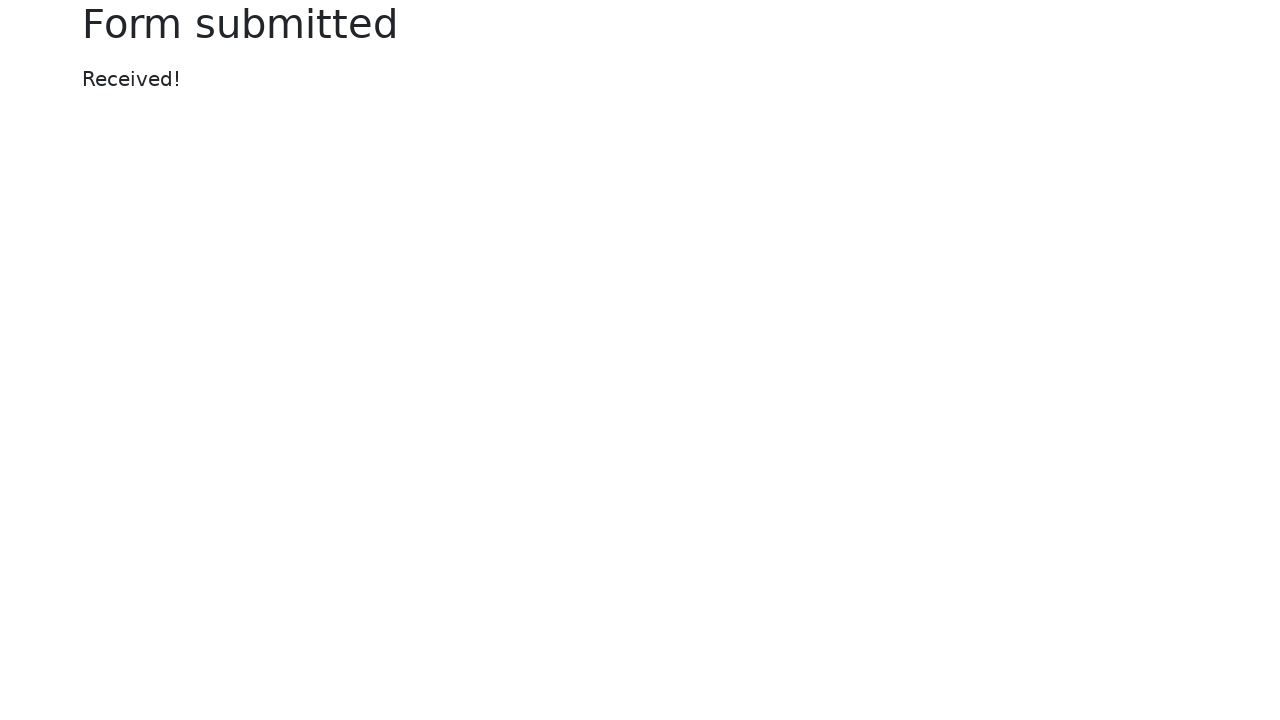

Verified success message displays 'Received!'
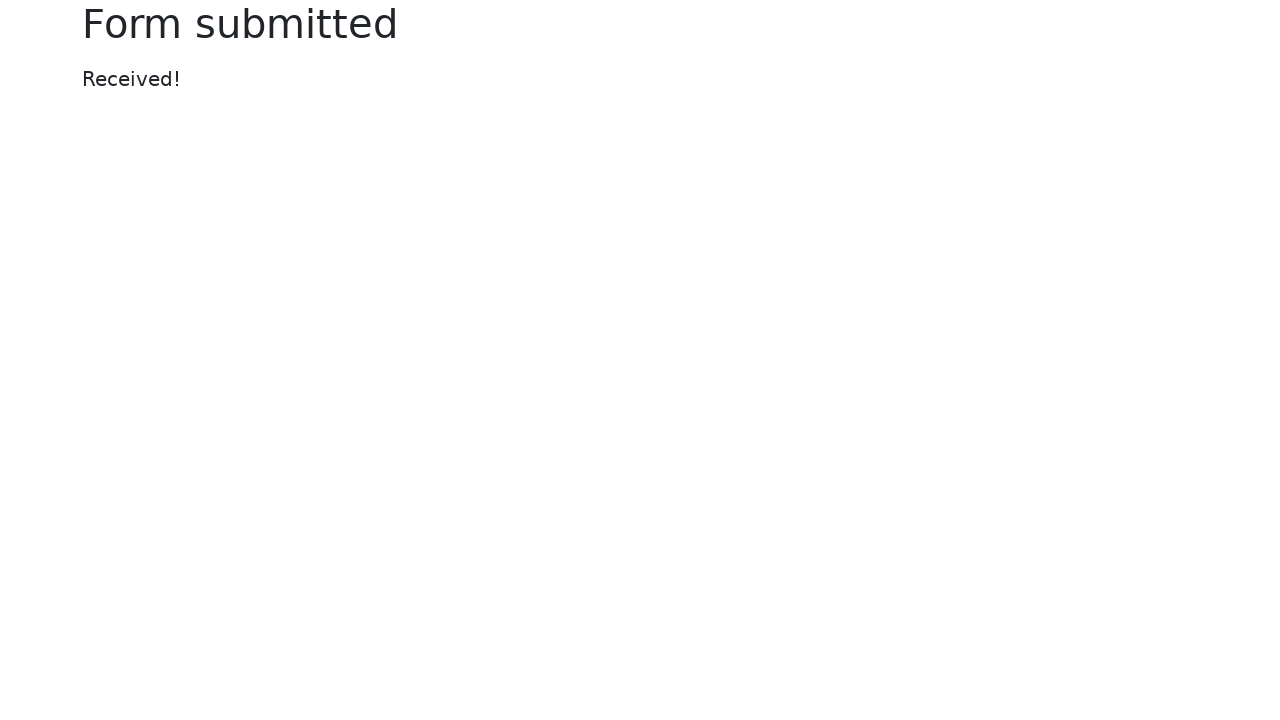

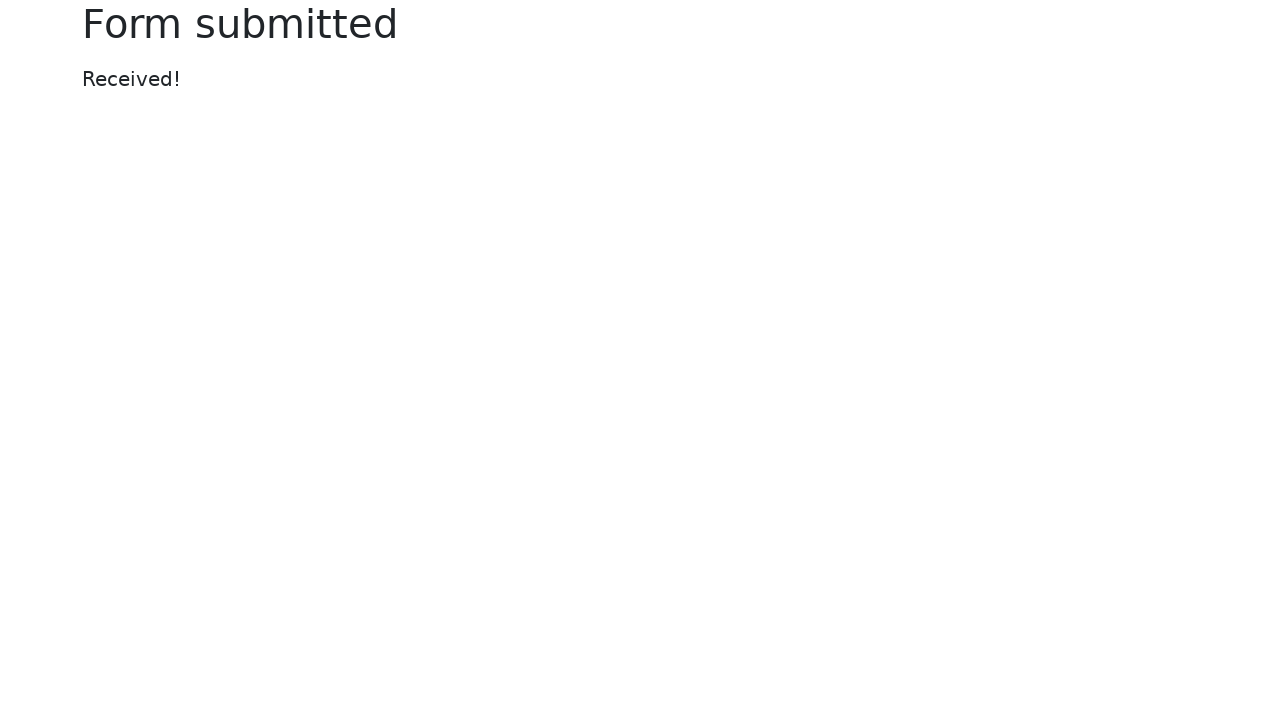